Tests double-click functionality by switching to an iframe and double-clicking on text to change its color, then verifying the style attribute contains "red"

Starting URL: https://www.w3schools.com/tags/tryit.asp?filename=tryhtml5_ev_ondblclick2

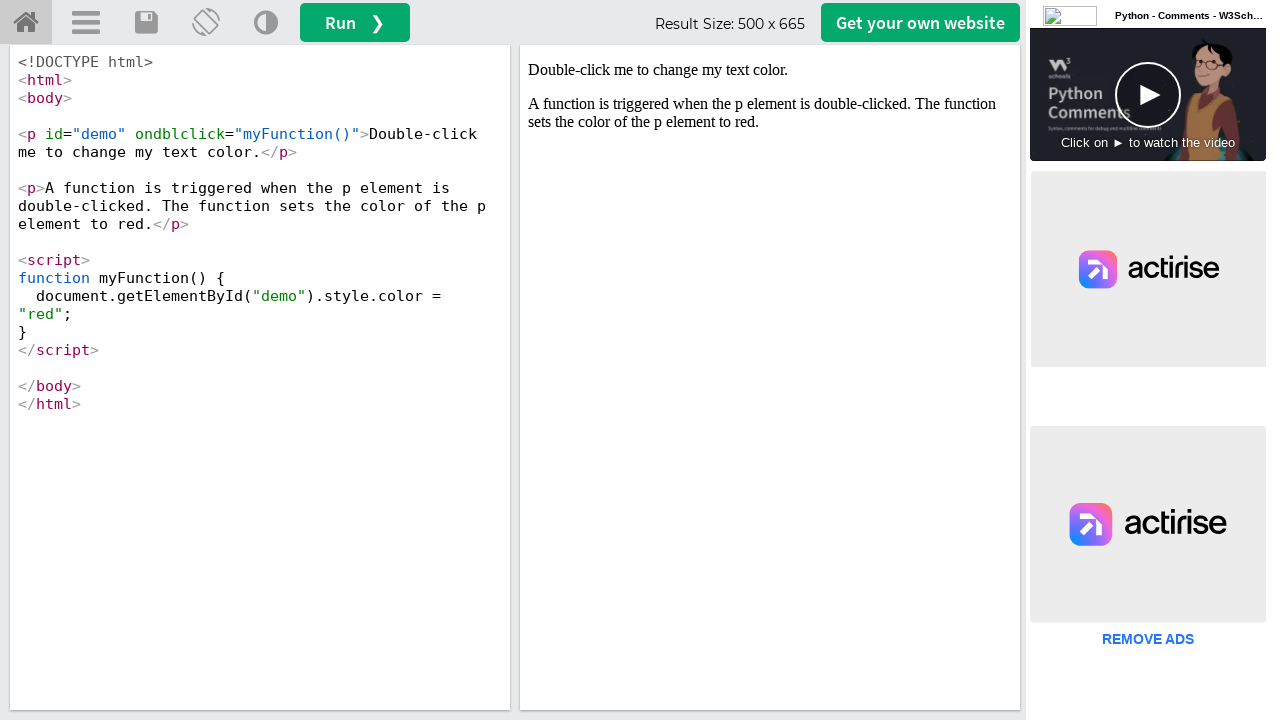

Located iframe with id 'iframeResult'
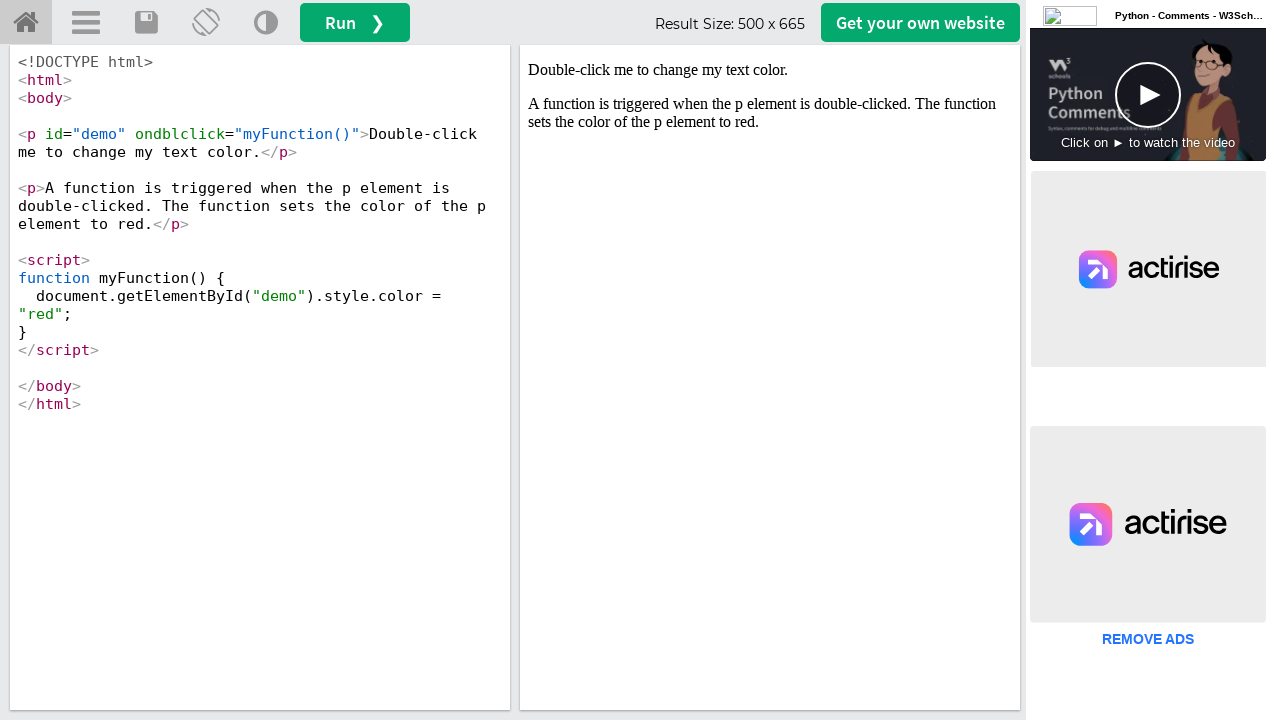

Located text element with id 'demo' in iframe
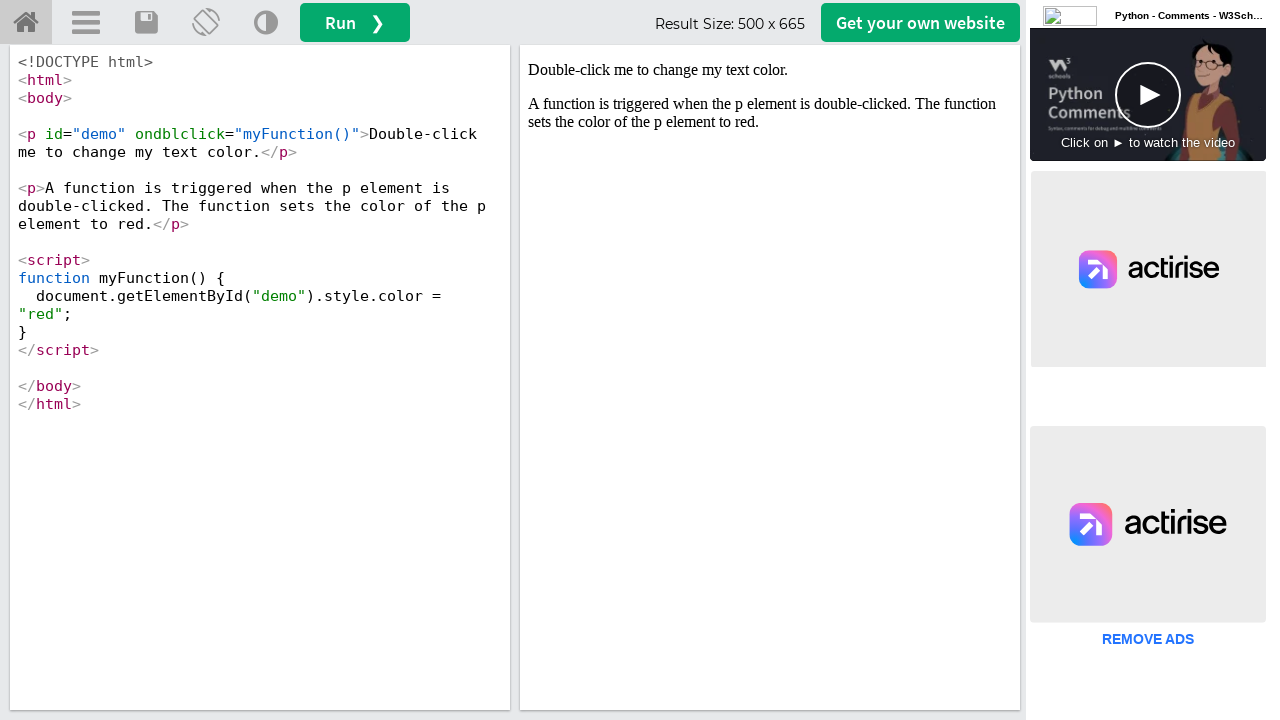

Double-clicked on the text element to change its color at (770, 70) on #iframeResult >> internal:control=enter-frame >> #demo
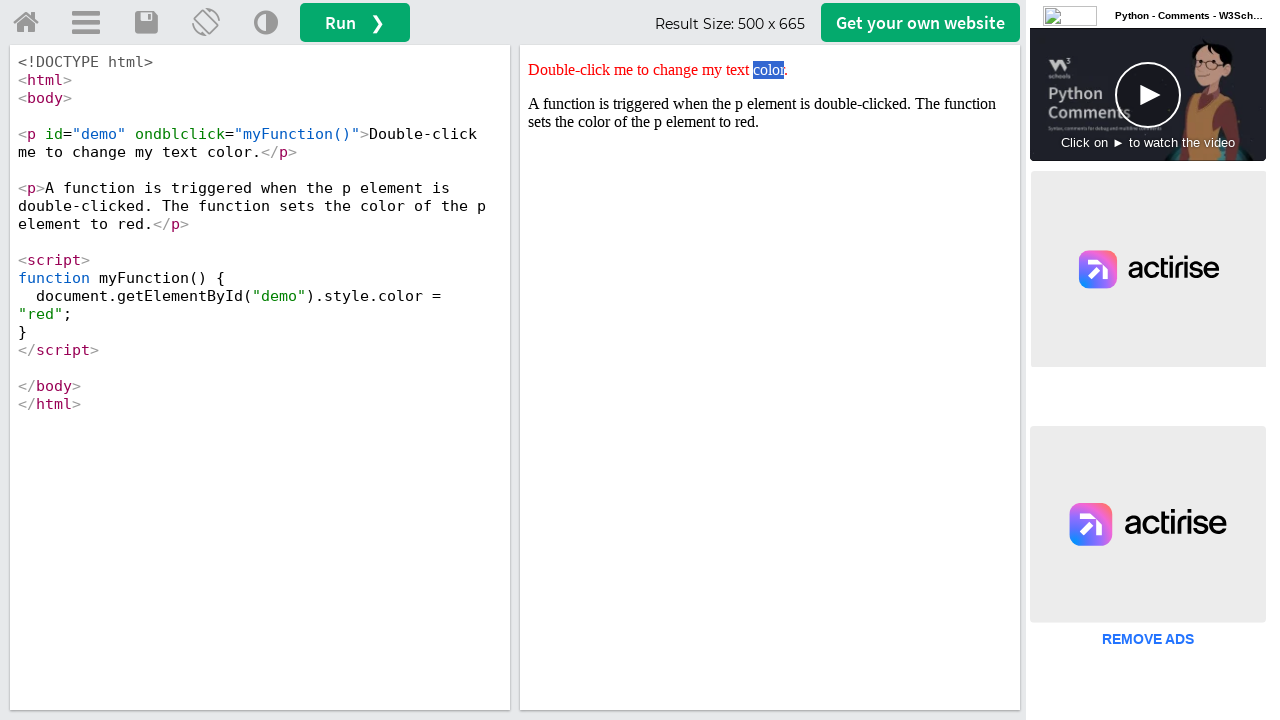

Retrieved style attribute from text element
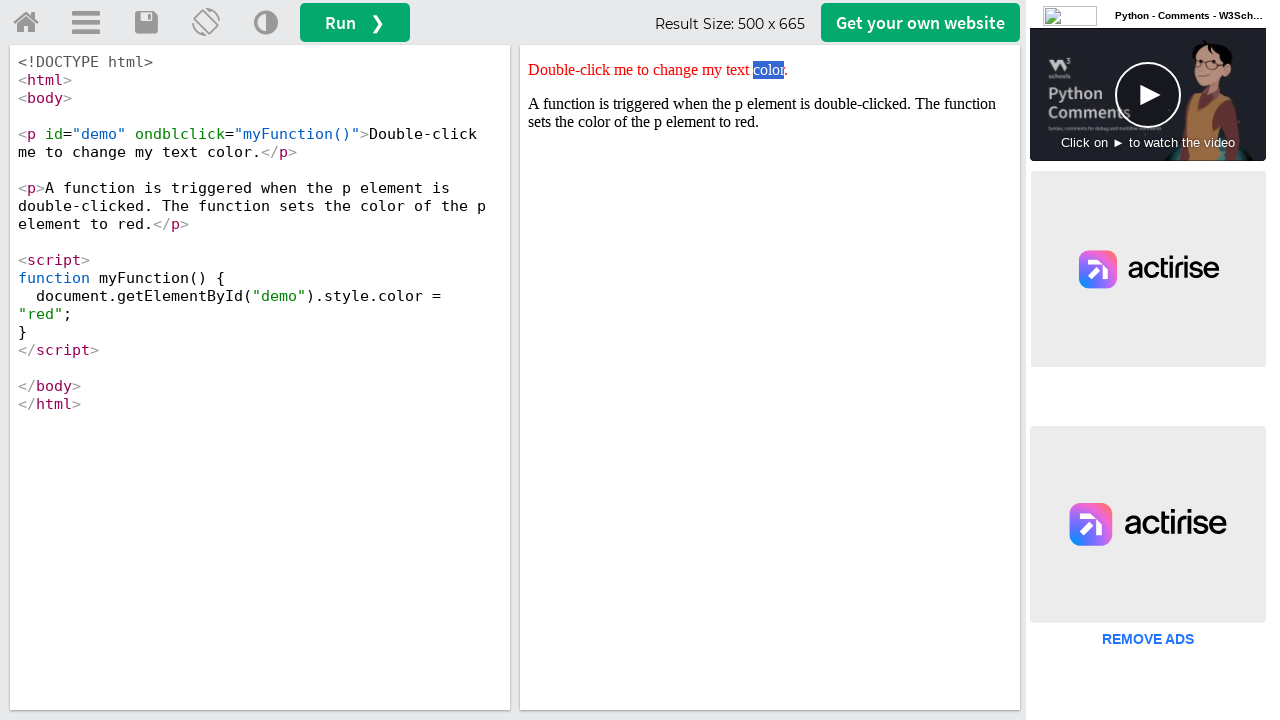

Verified that style attribute contains 'red'
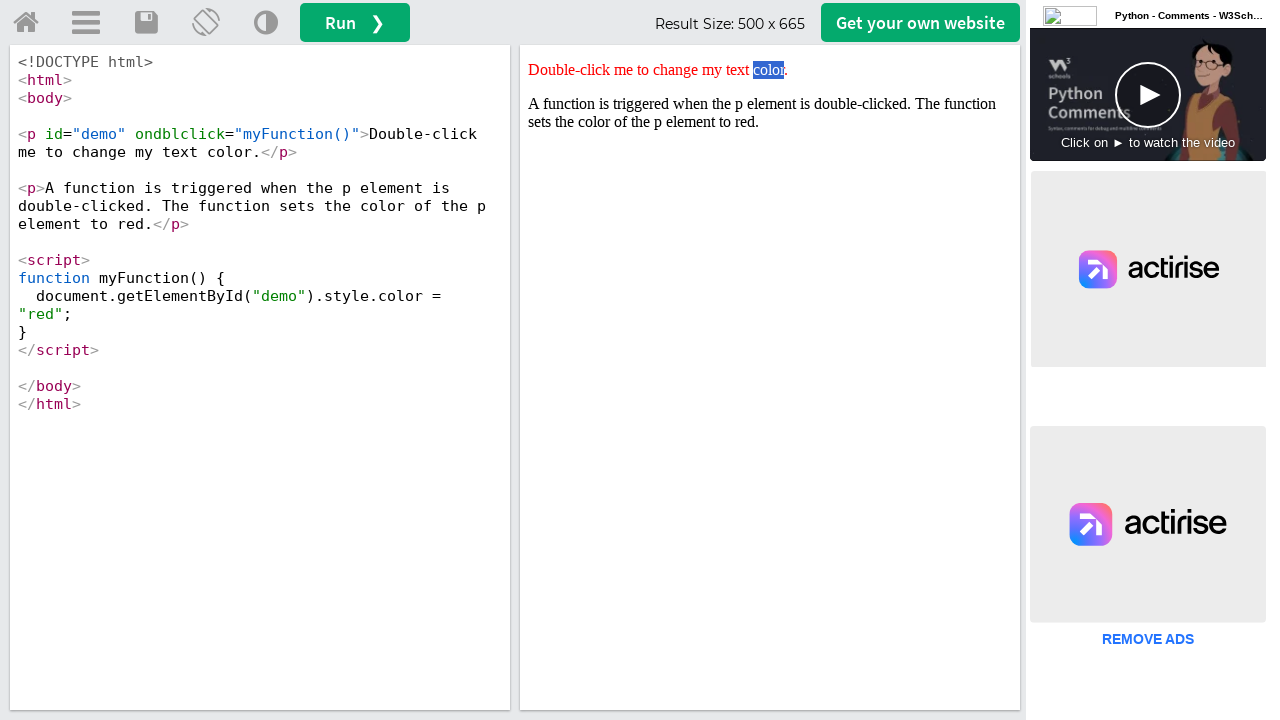

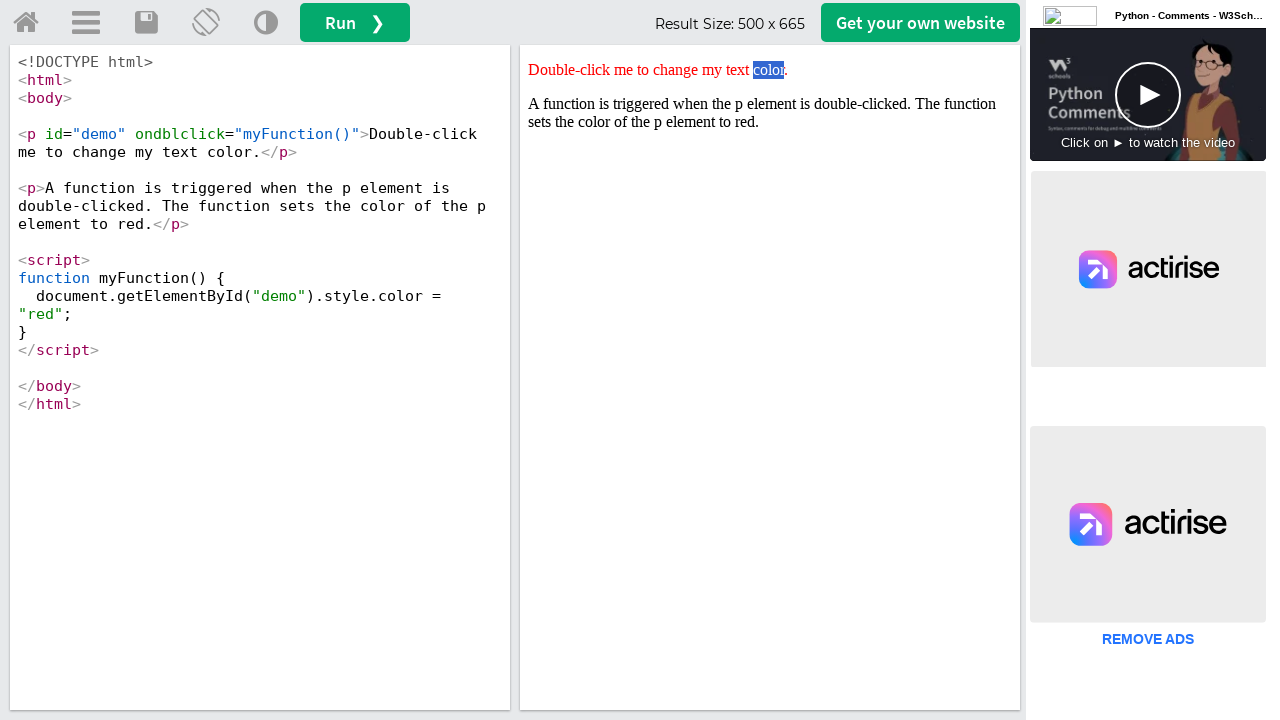